Simple navigation test that loads the Smartron website homepage and verifies it loads successfully.

Starting URL: http://www.smartron.com

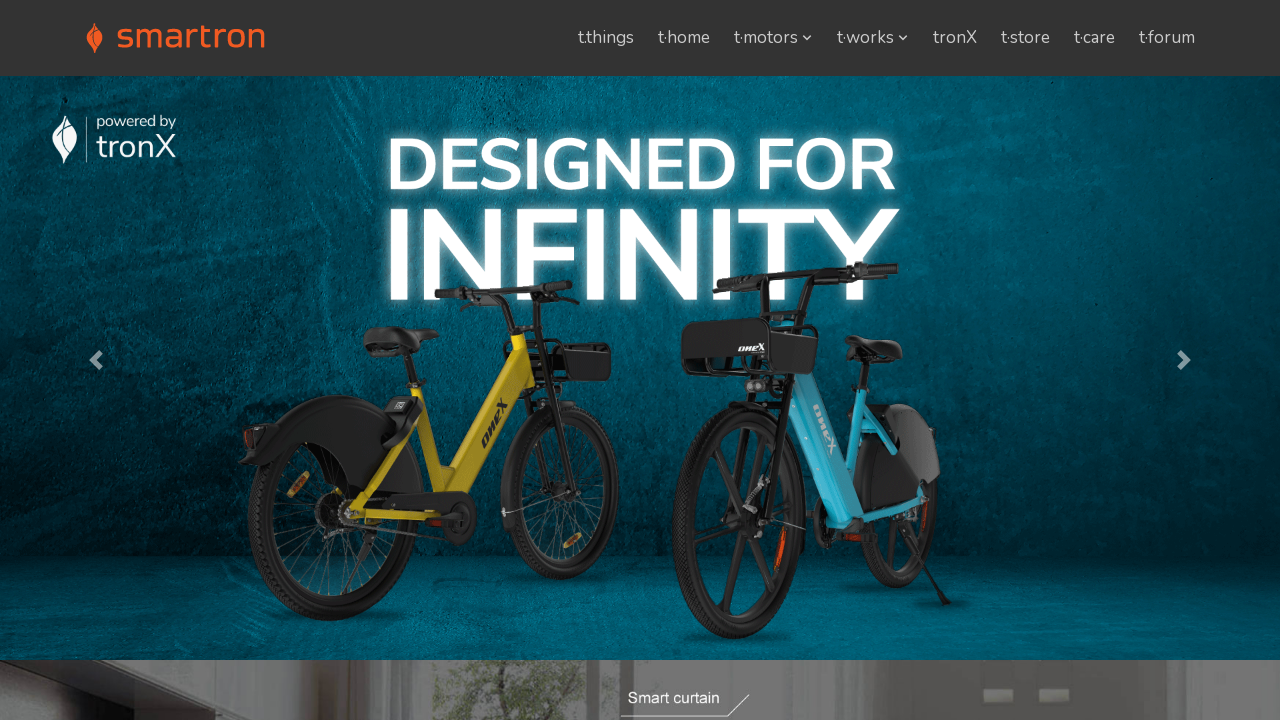

Waited for page DOM to be fully loaded
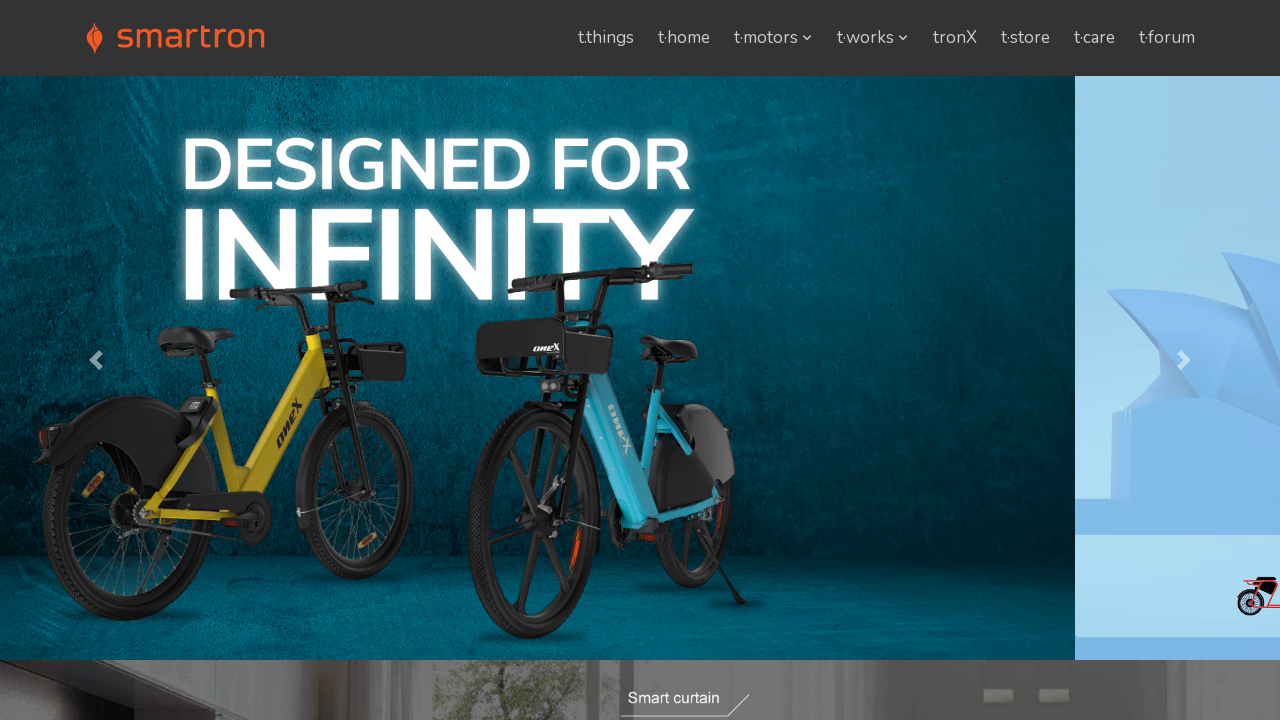

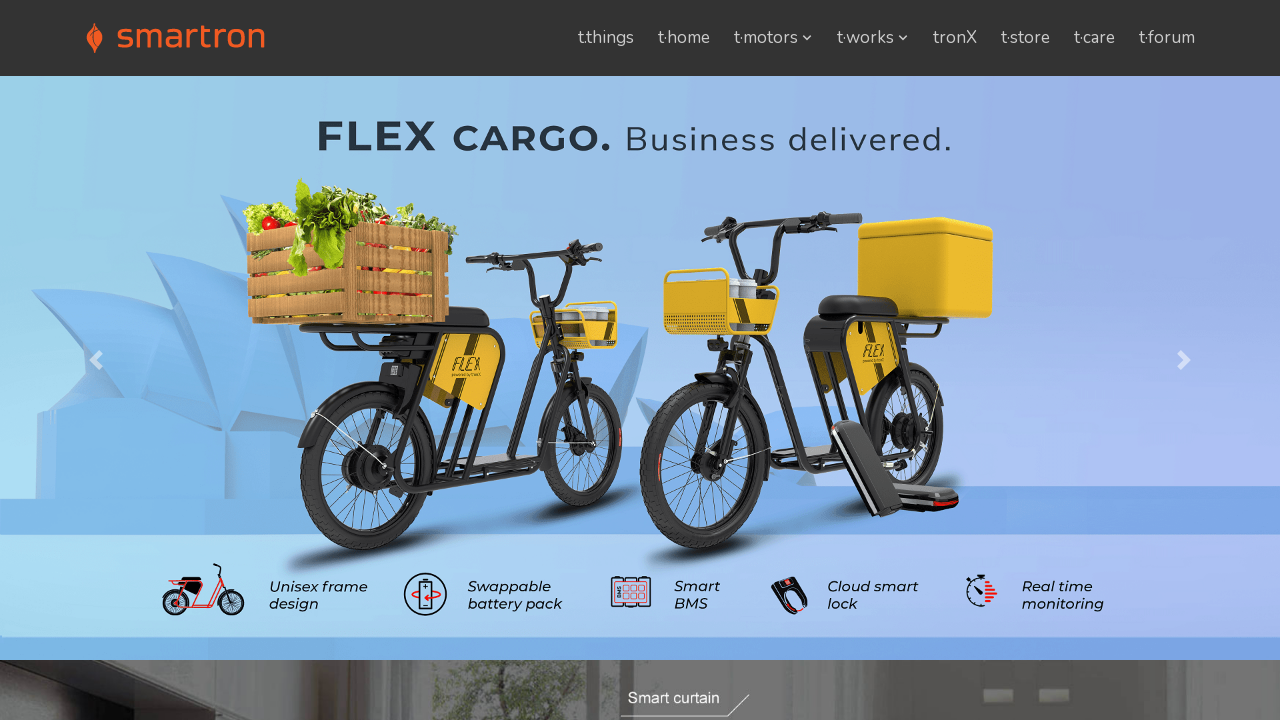